Navigates to a Selenium test page and clicks the console log button to trigger a console.log event

Starting URL: https://www.selenium.dev/selenium/web/bidi/logEntryAdded.html

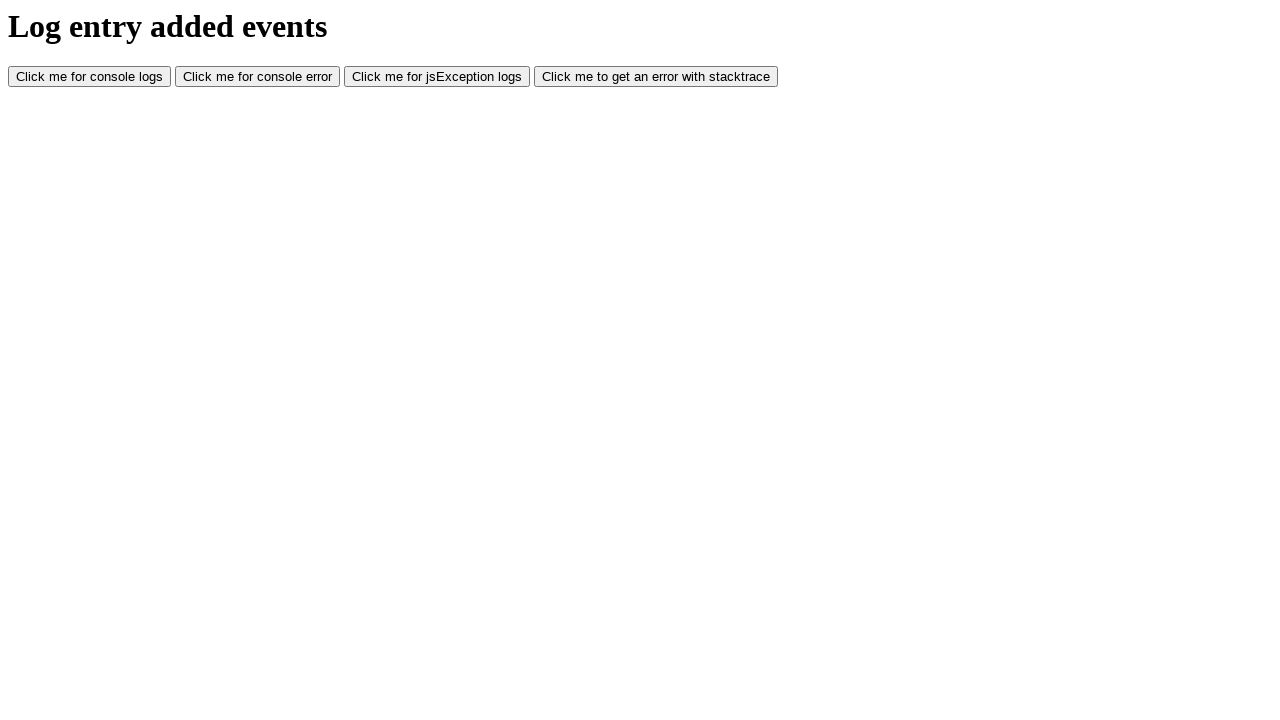

Navigated to Selenium bidi logEntryAdded test page
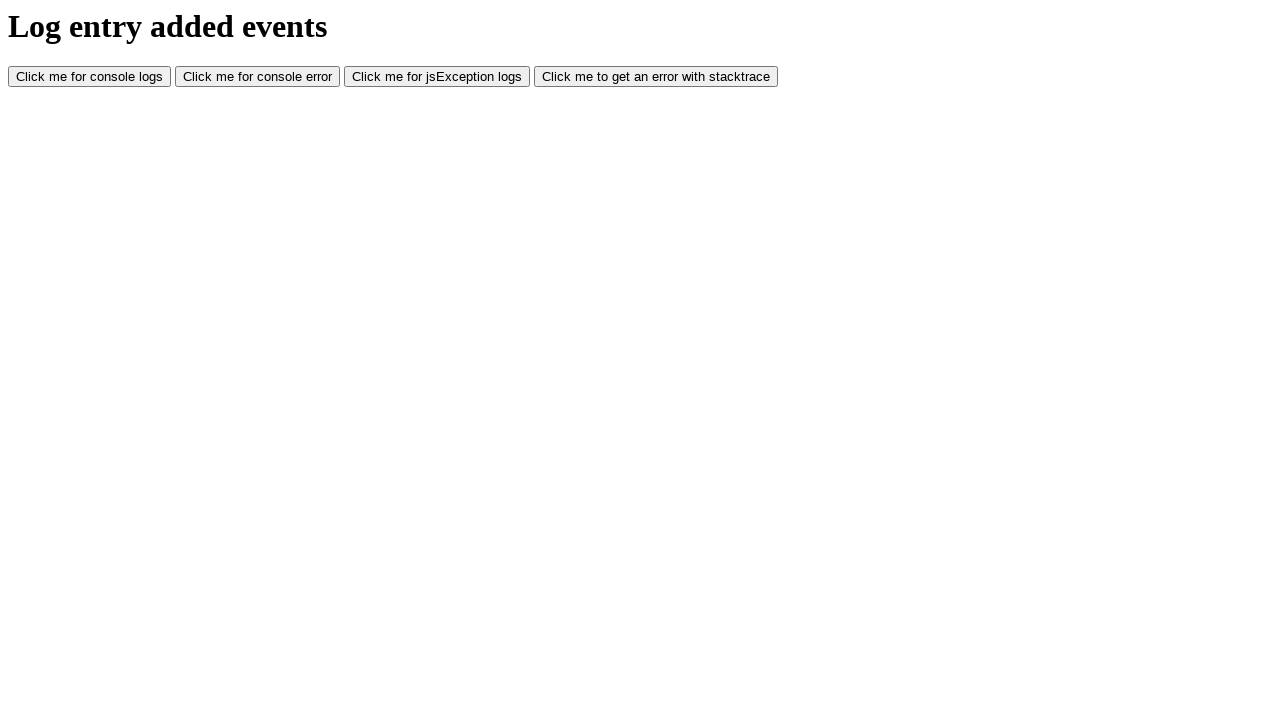

Clicked the console log button to trigger console.log event at (90, 77) on #consoleLog
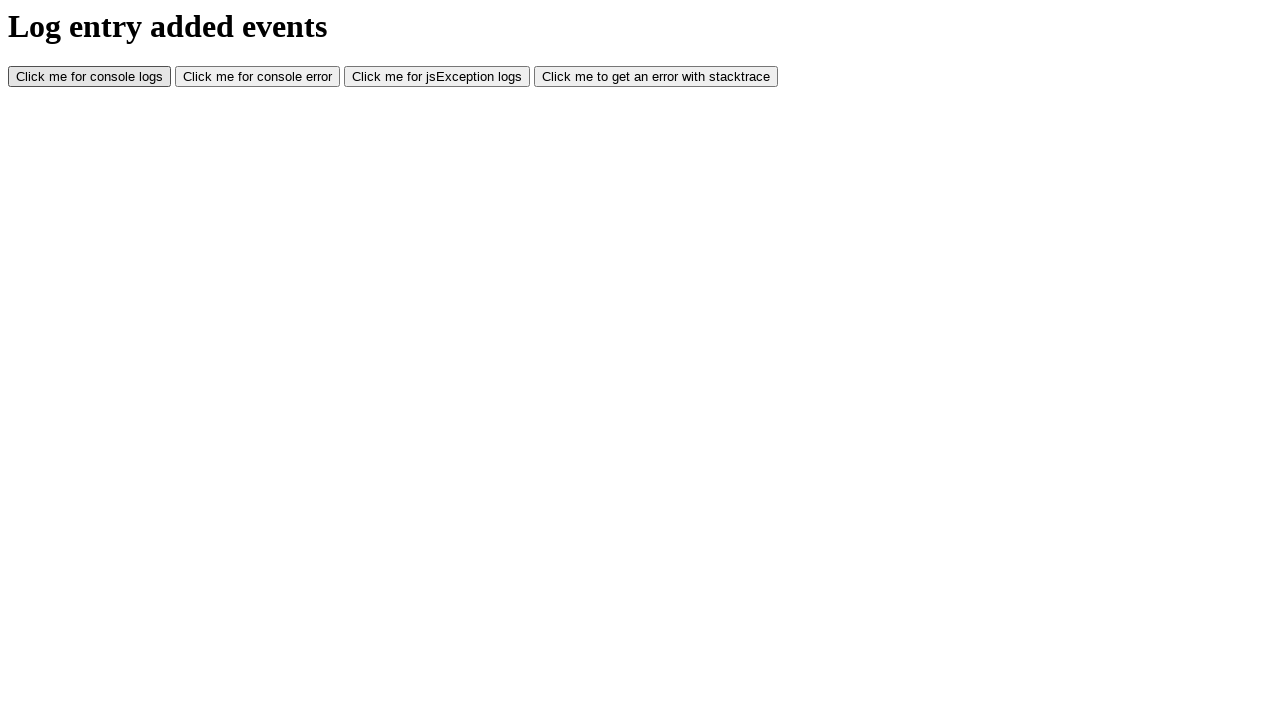

Waited 500ms for page to process the console log click
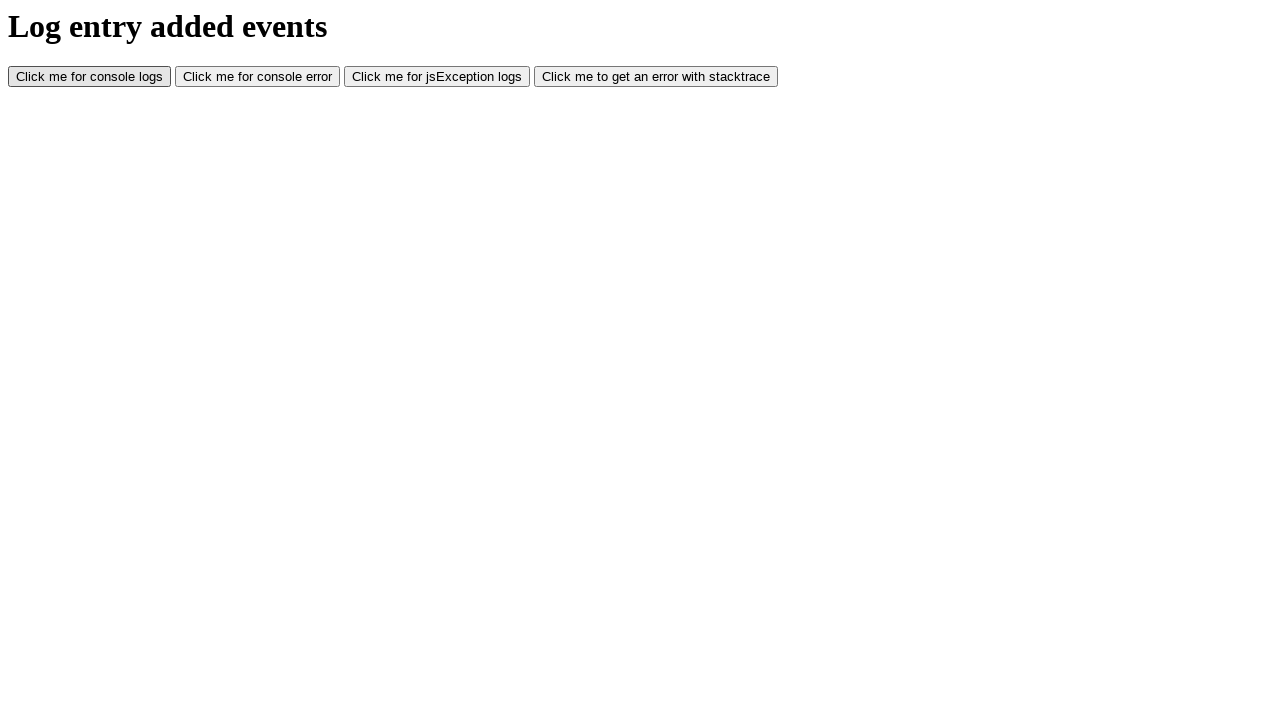

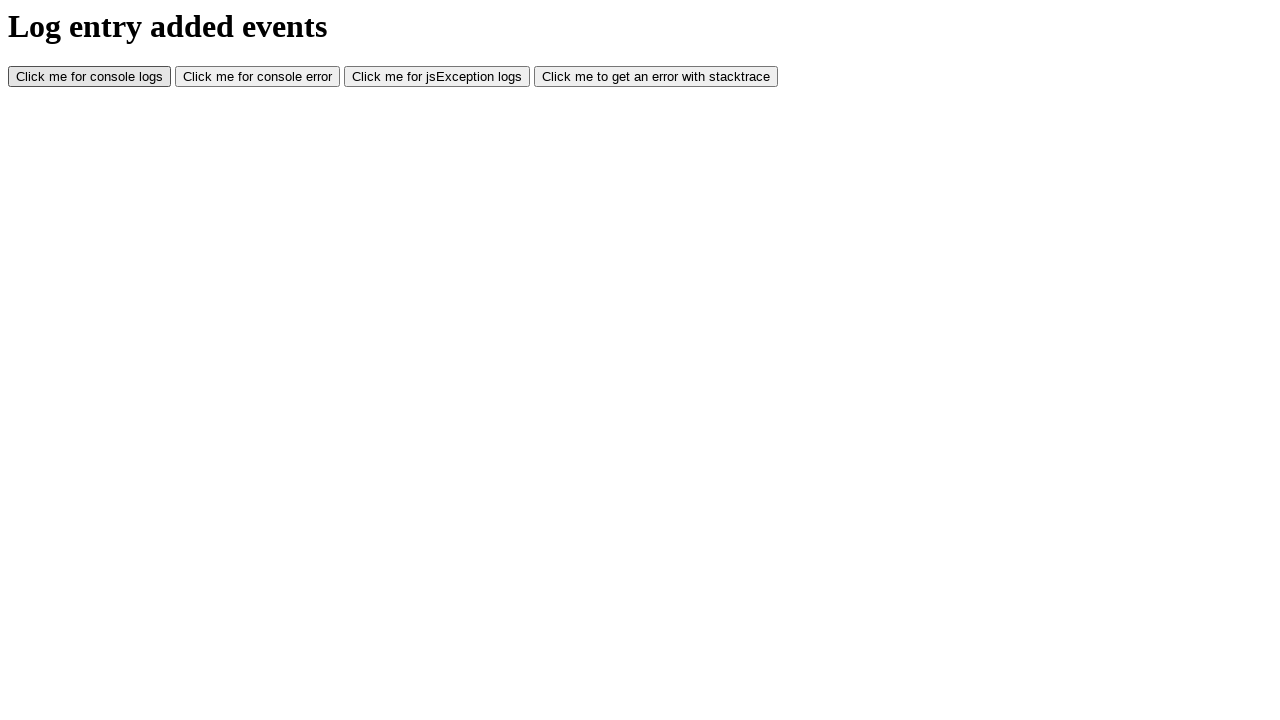